Tests search functionality by entering a query and clicking the search button

Starting URL: https://sportsport.ba/

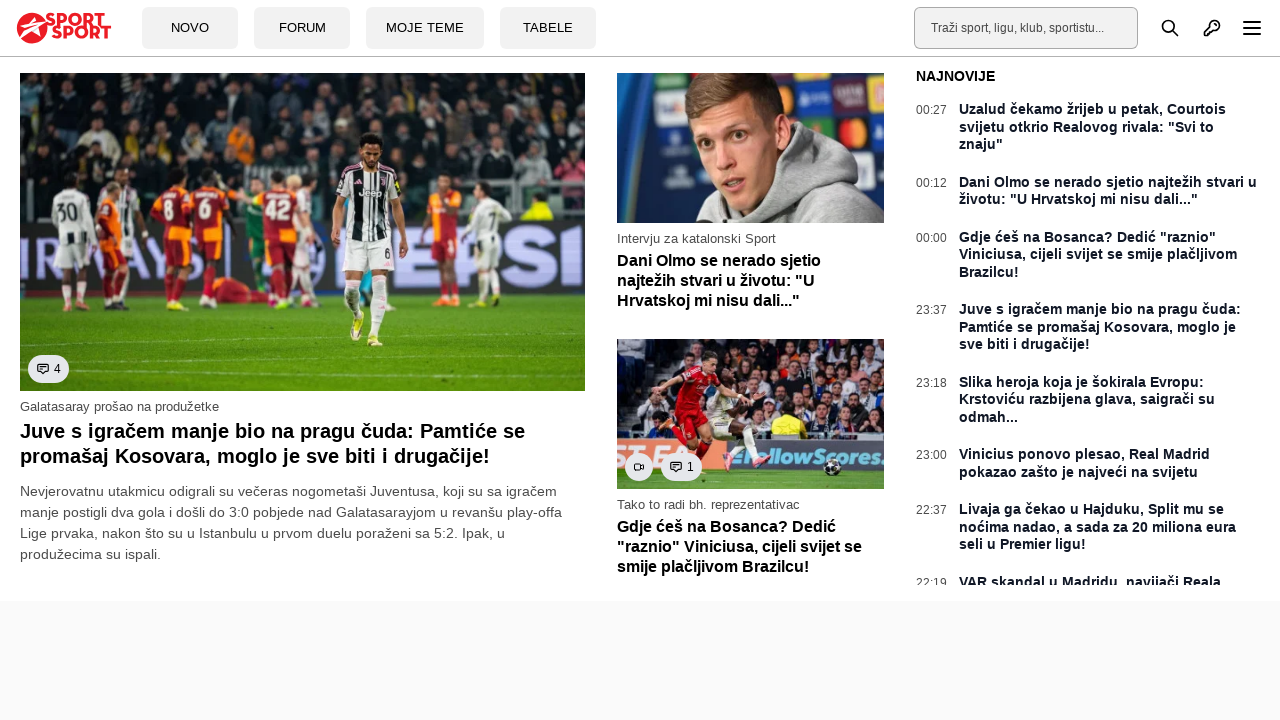

Clicked search input field at (1026, 28) on input[type=text]
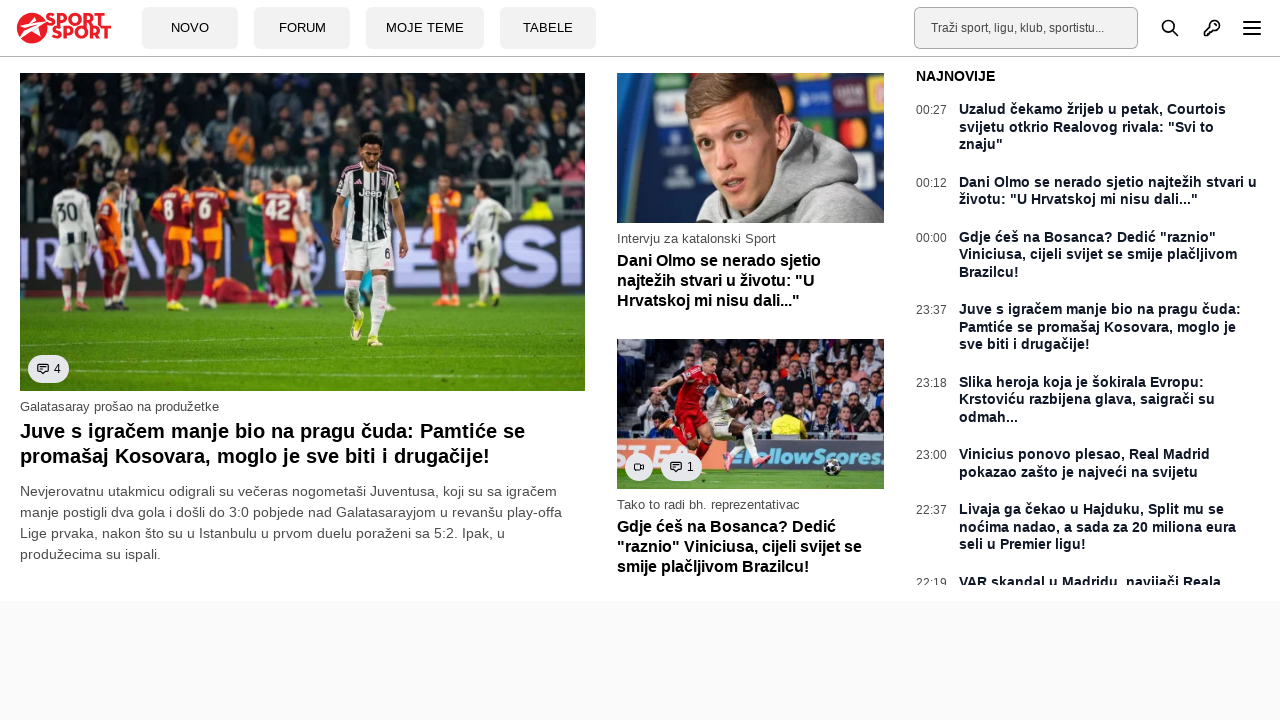

Entered search query 'FK Sarajevo' on input[type=text]
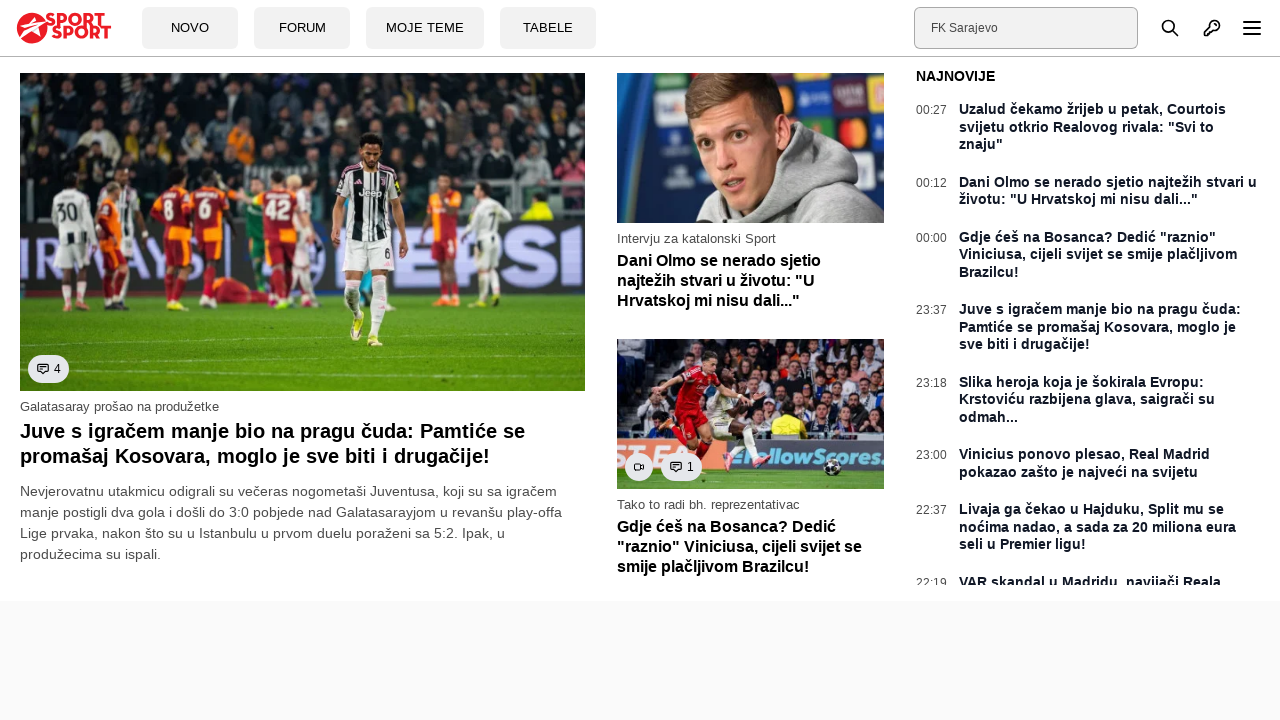

Waited 500ms for input processing
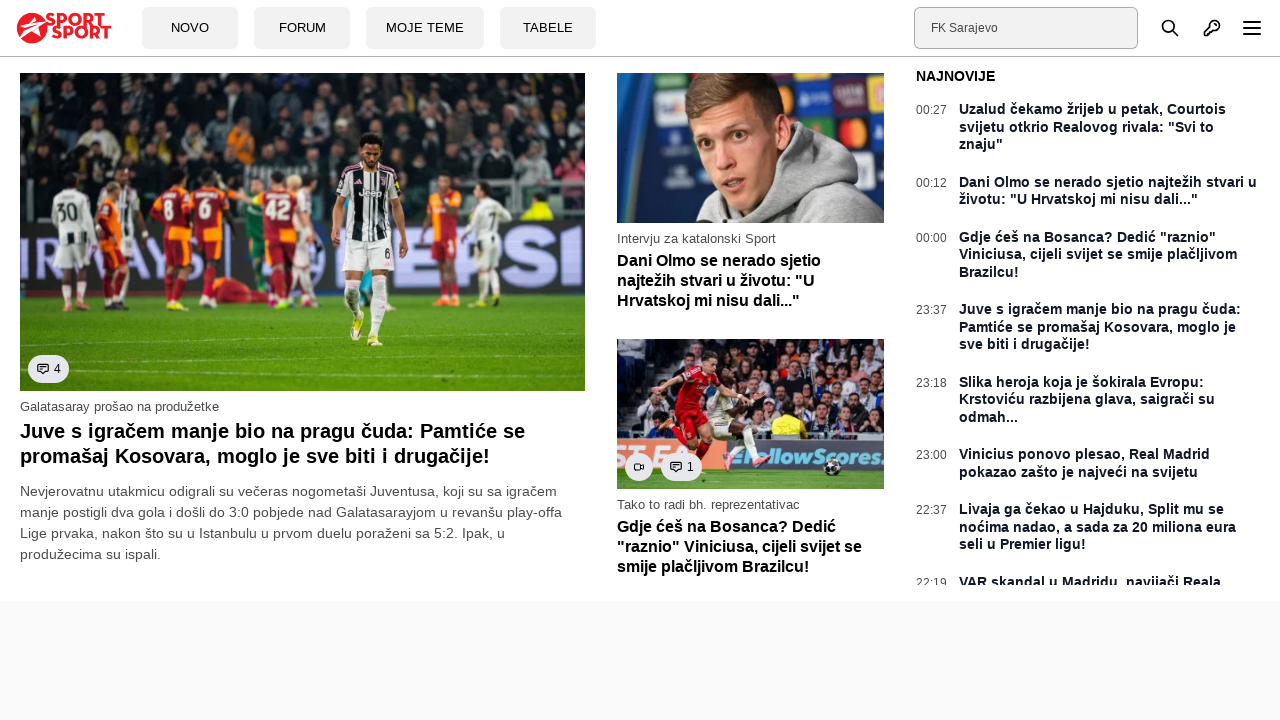

Clicked search button to submit query at (1159, 28) on button[type=submit]
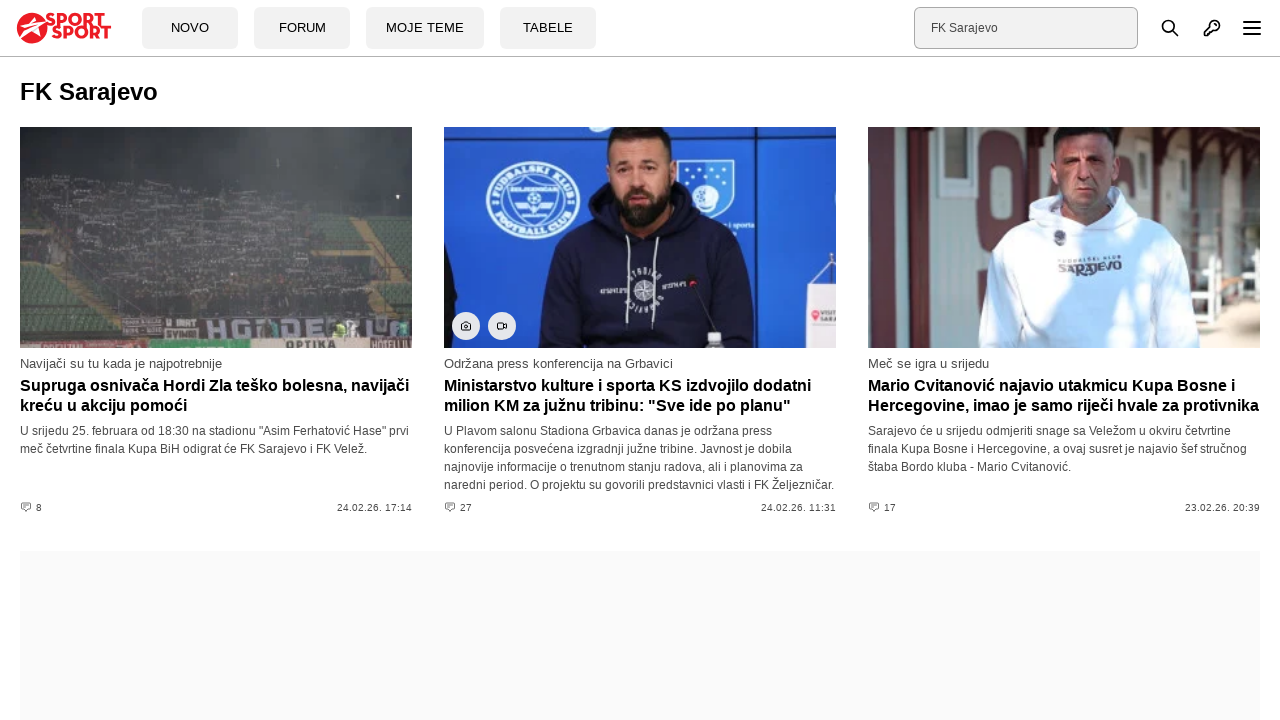

Waited 2000ms for search results to load
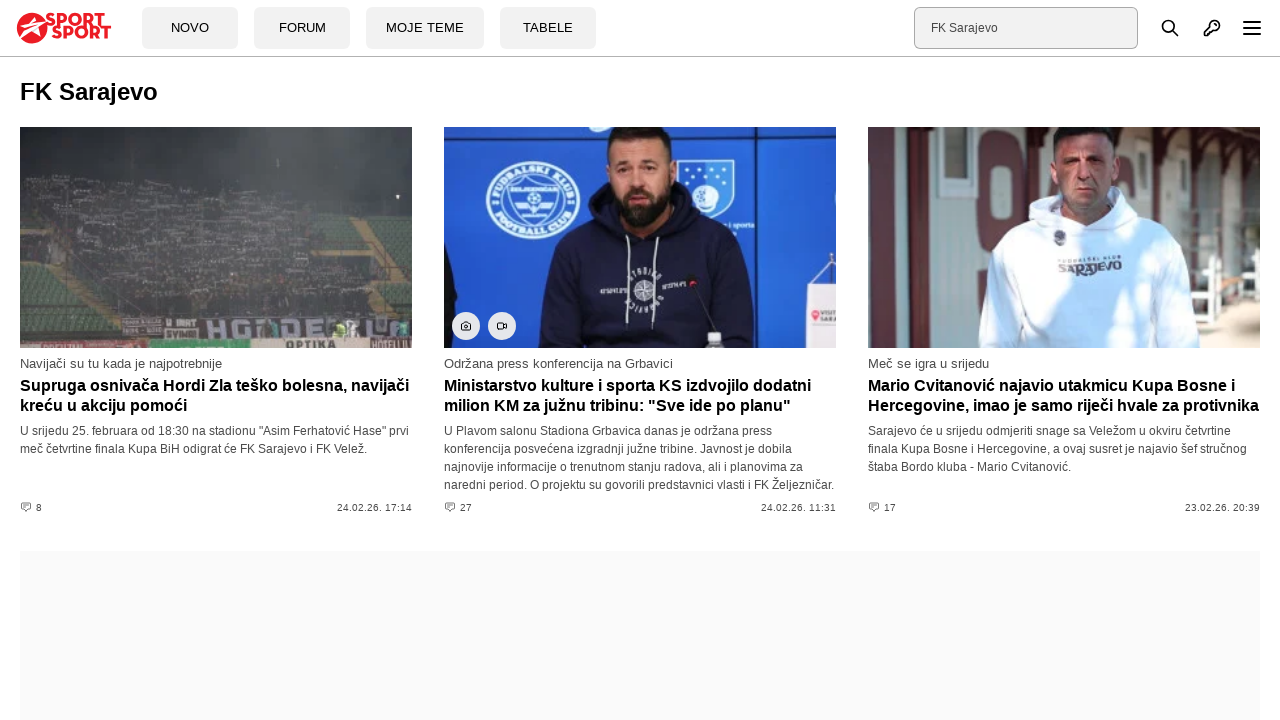

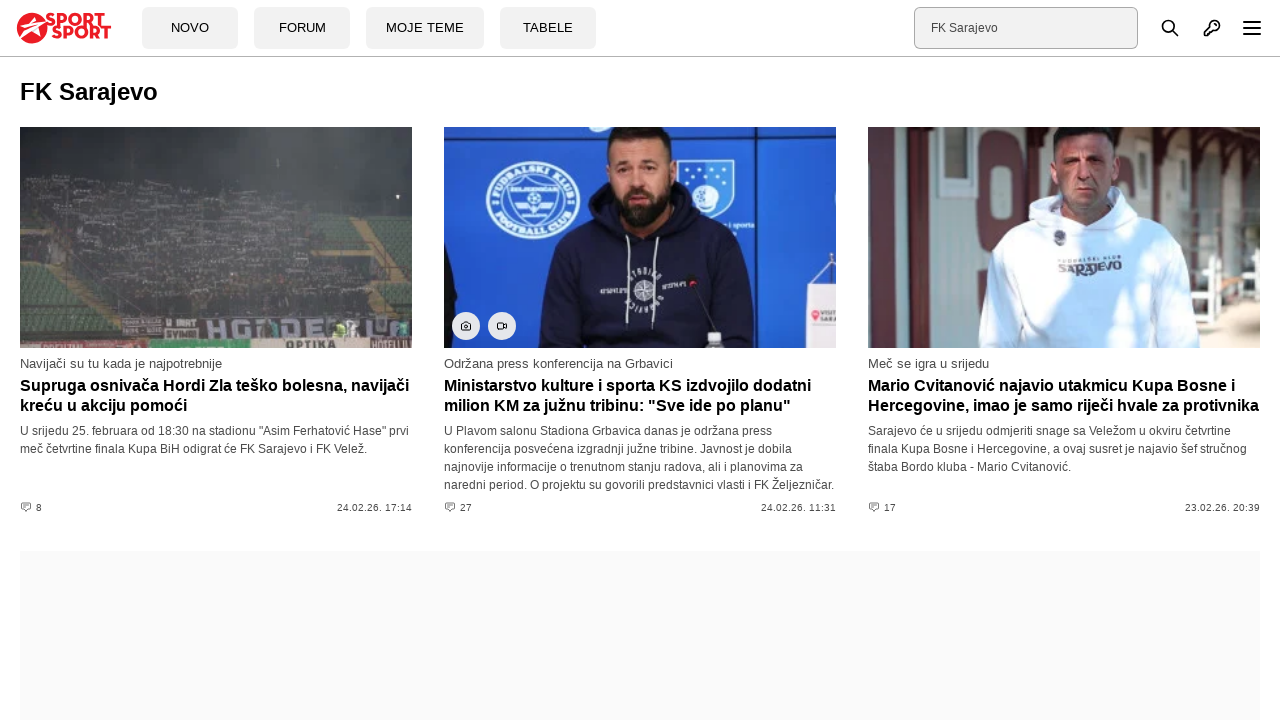